Tests an Angular demo application by navigating through product pages and adding a product to cart, with network request blocking for performance optimization

Starting URL: https://rahulshettyacademy.com/angularAppdemo/

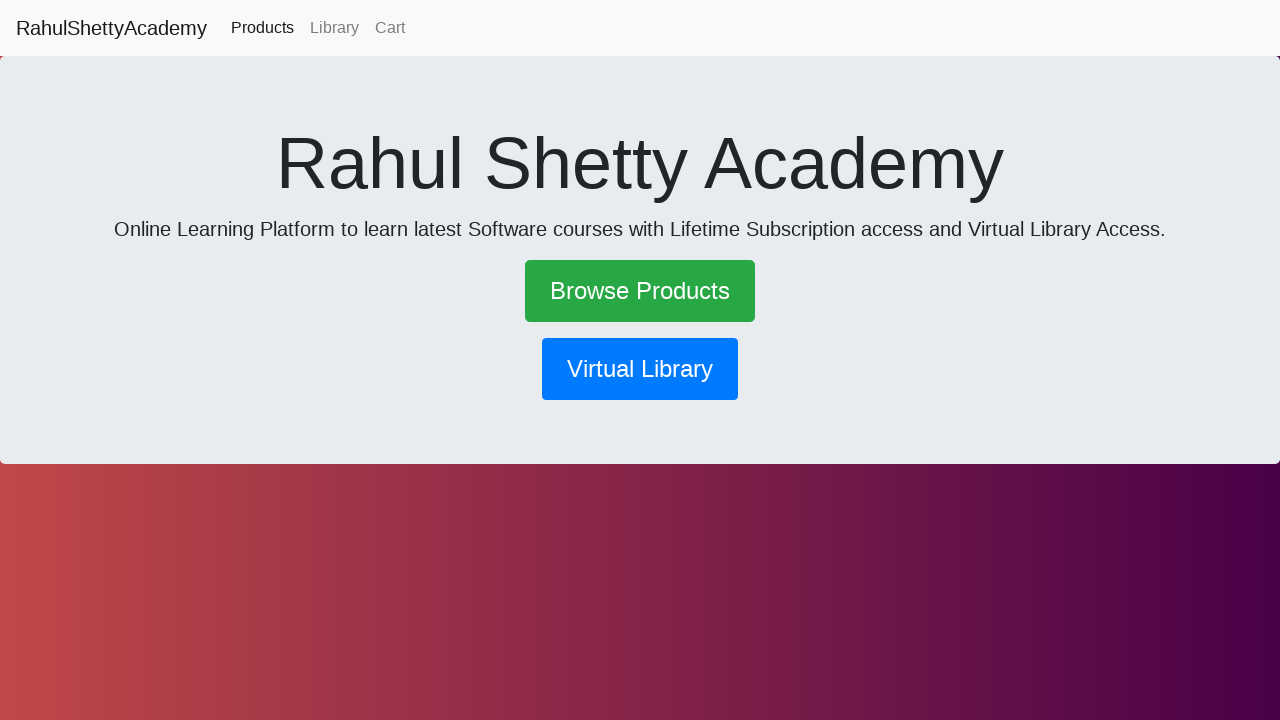

Clicked Browse Products link at (640, 291) on text=Browse Products
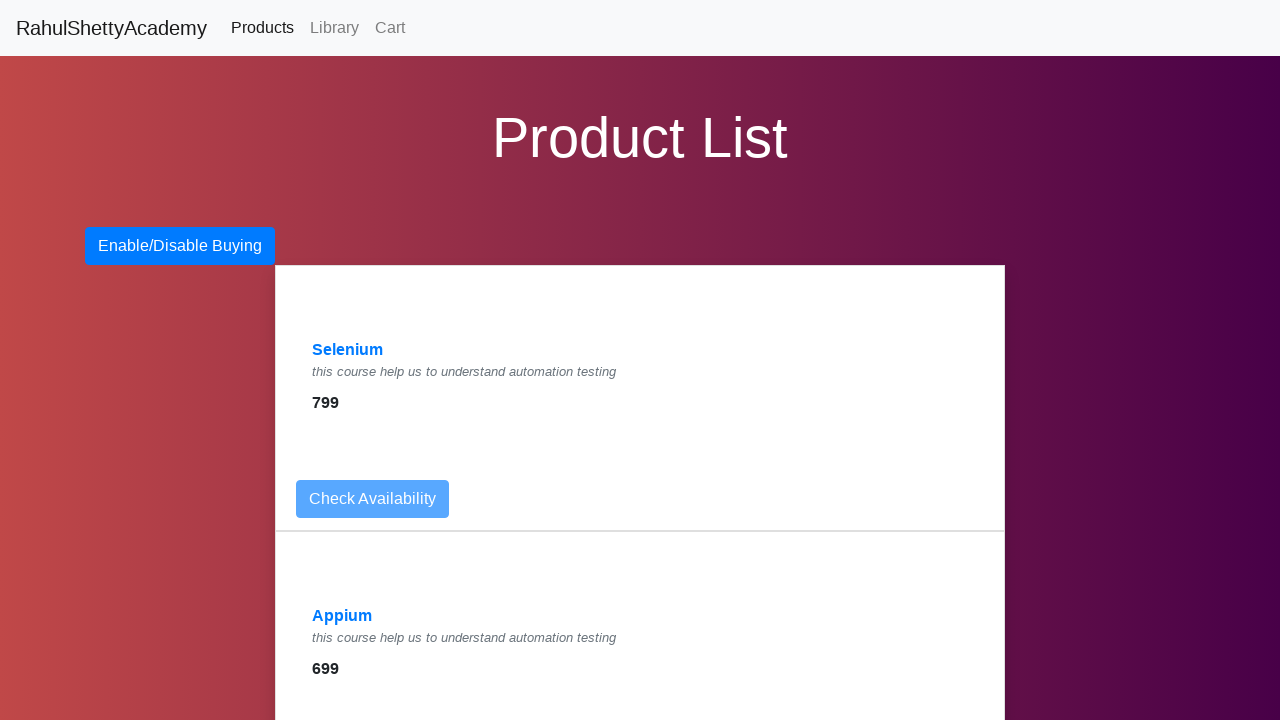

Clicked Selenium product link at (348, 350) on text=Selenium
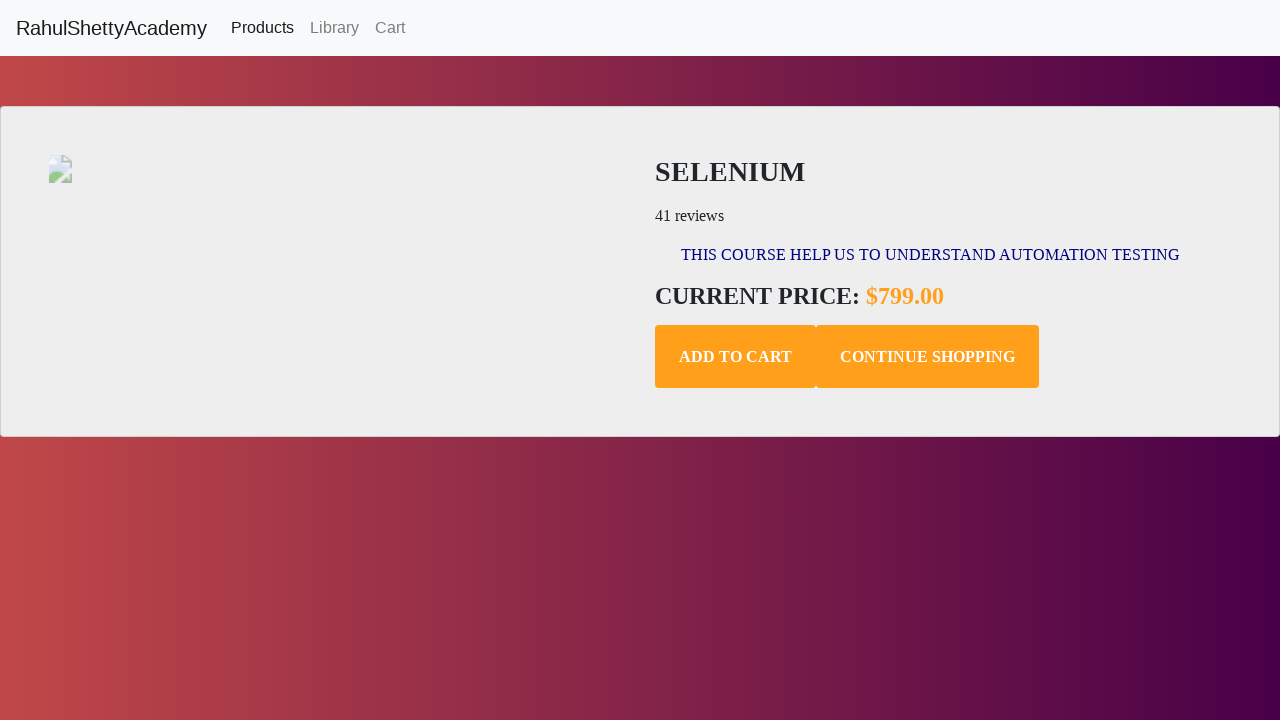

Clicked Add to Cart button at (736, 357) on .add-to-cart
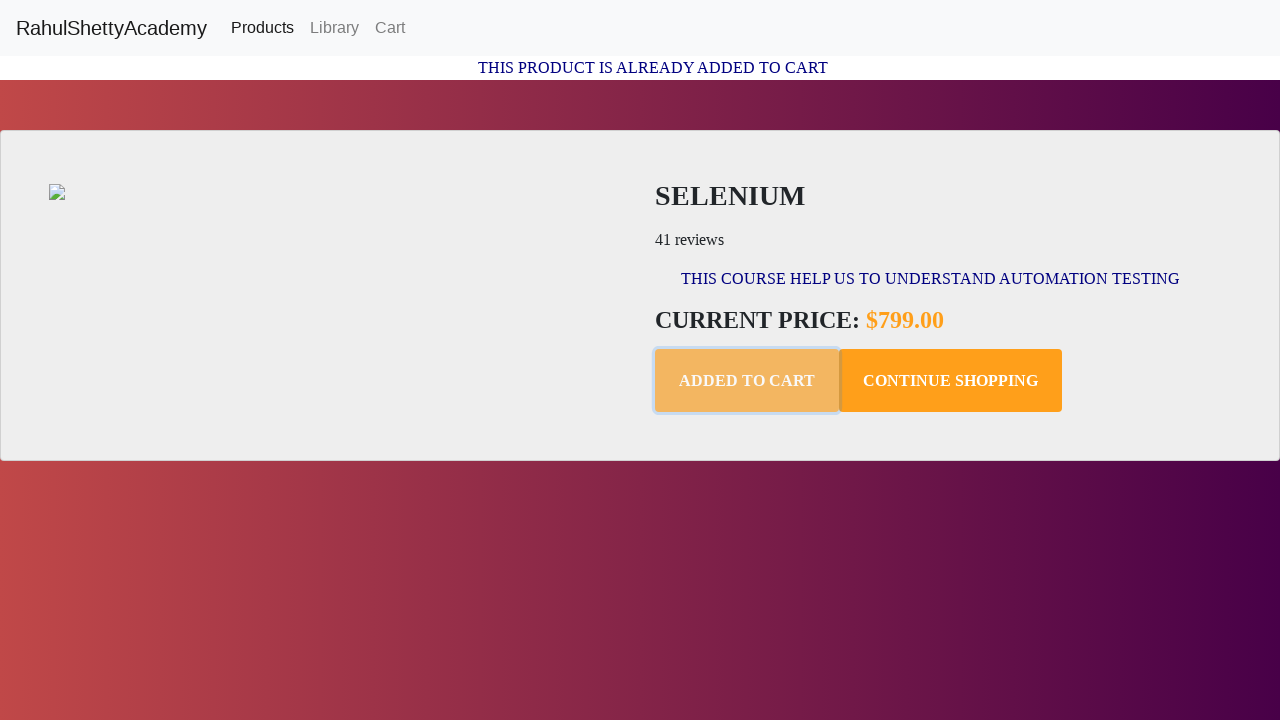

Verified 'This Product is already added to Cart' message appeared
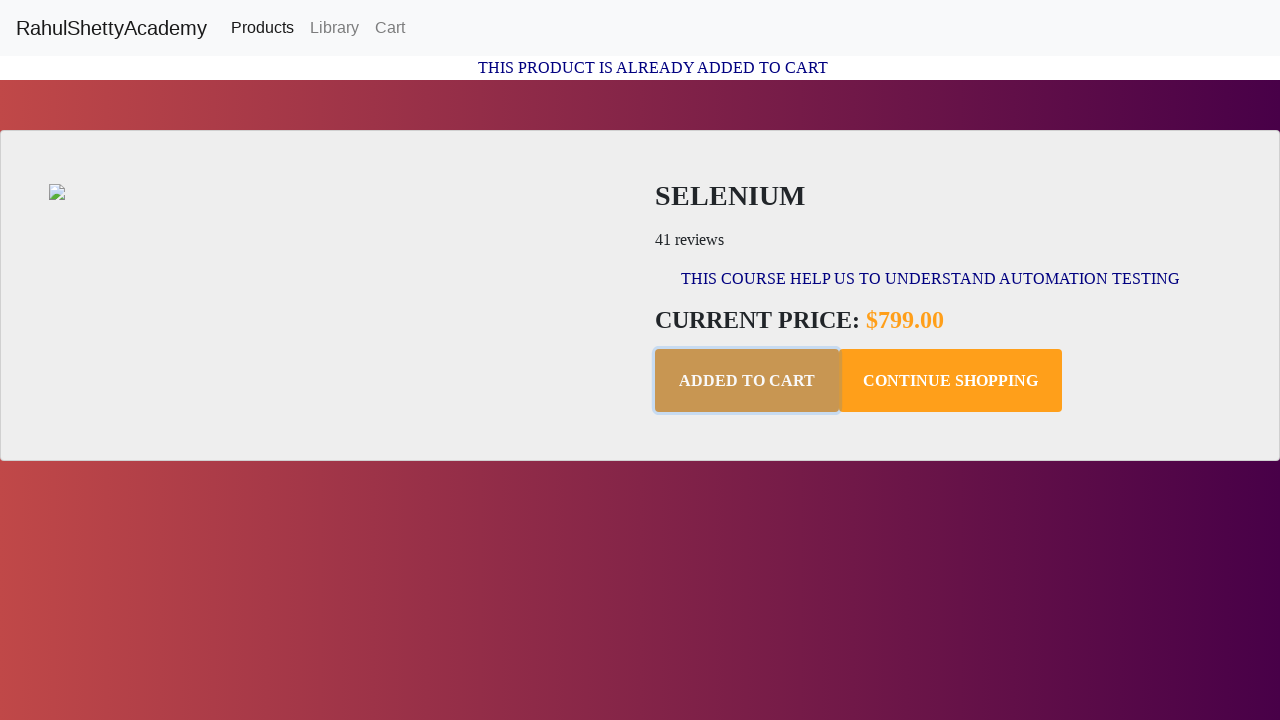

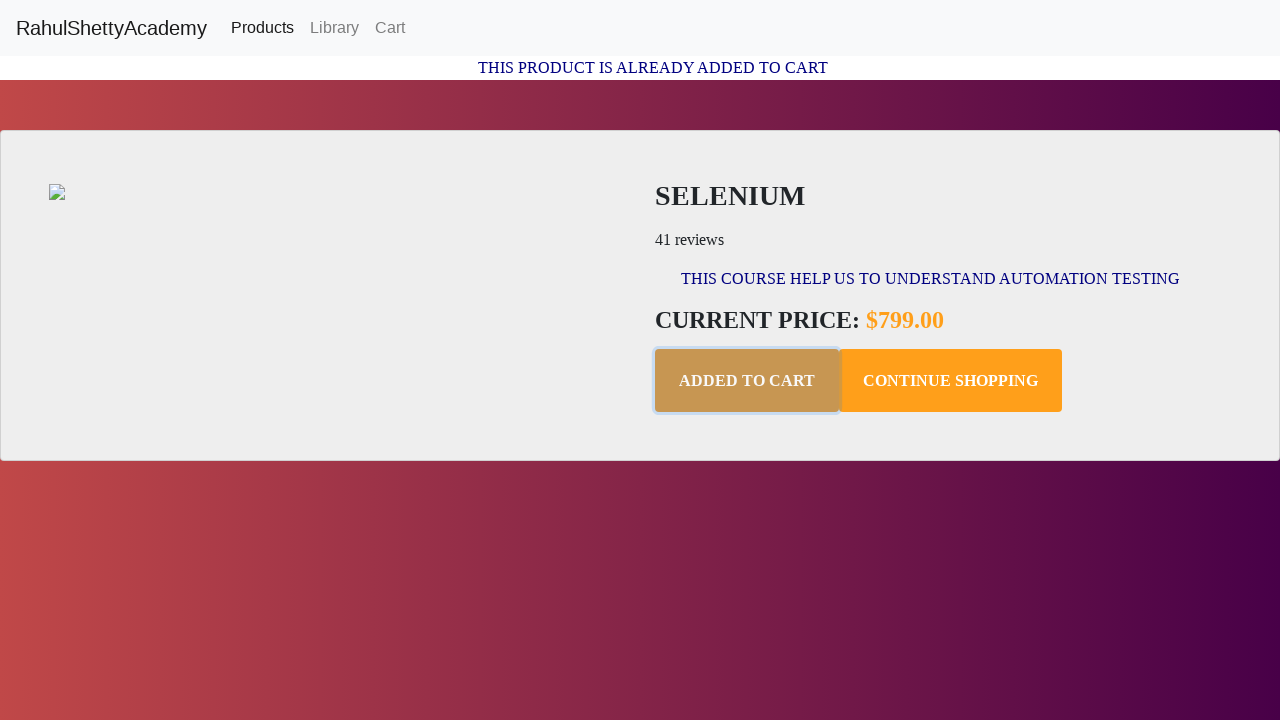